Tests checkbox functionality on LeafGround practice site by clicking multiple checkboxes with different labels (Basic, Ajax, Java, Python, Javascript, C-Sharp, Others) and interacting with a checkbox group.

Starting URL: https://leafground.com/checkbox.xhtml

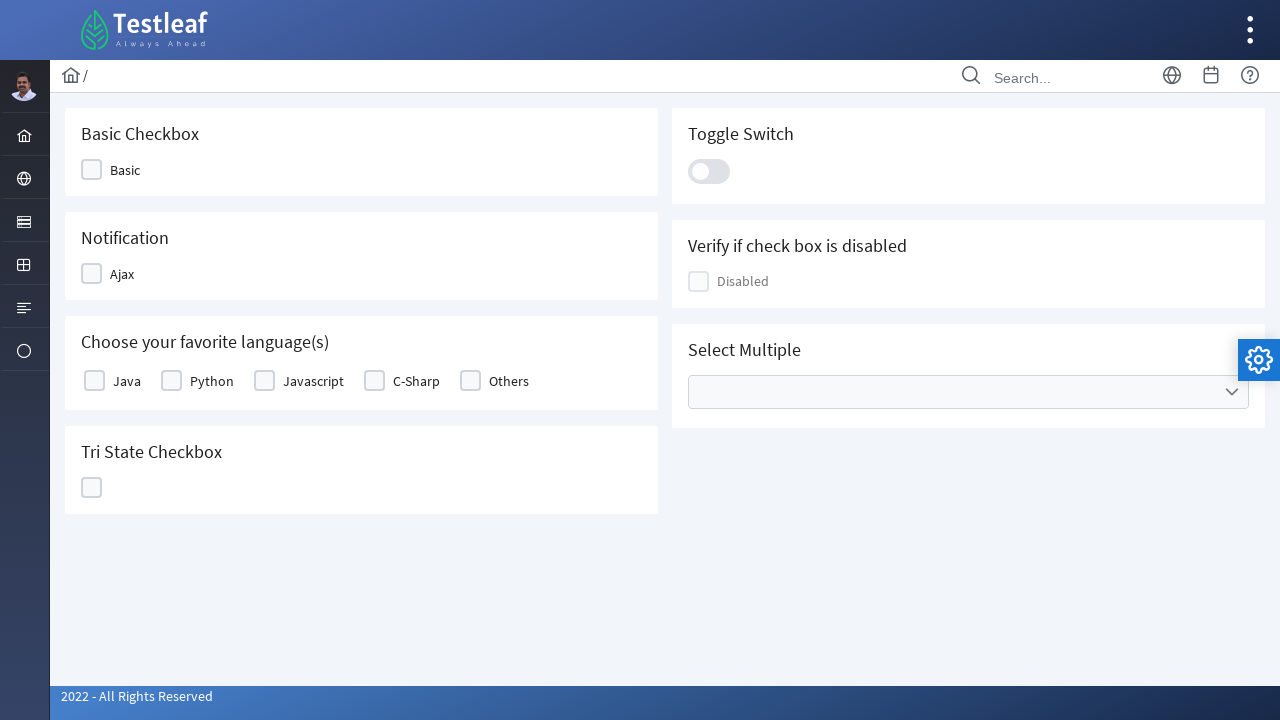

Clicked 'Basic' checkbox at (92, 170) on xpath=//*[text()='Basic']/preceding-sibling::*[1]
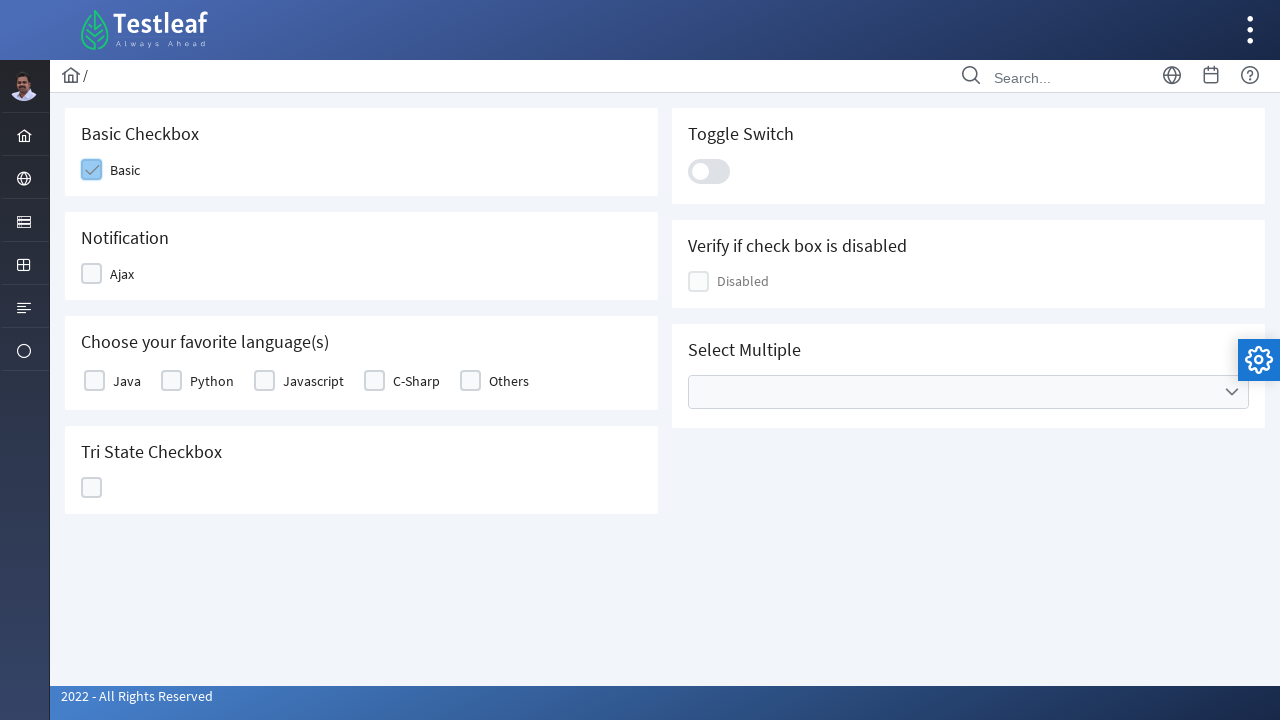

Clicked 'Ajax' checkbox at (92, 274) on xpath=//*[text()='Ajax']/preceding-sibling::*[1]
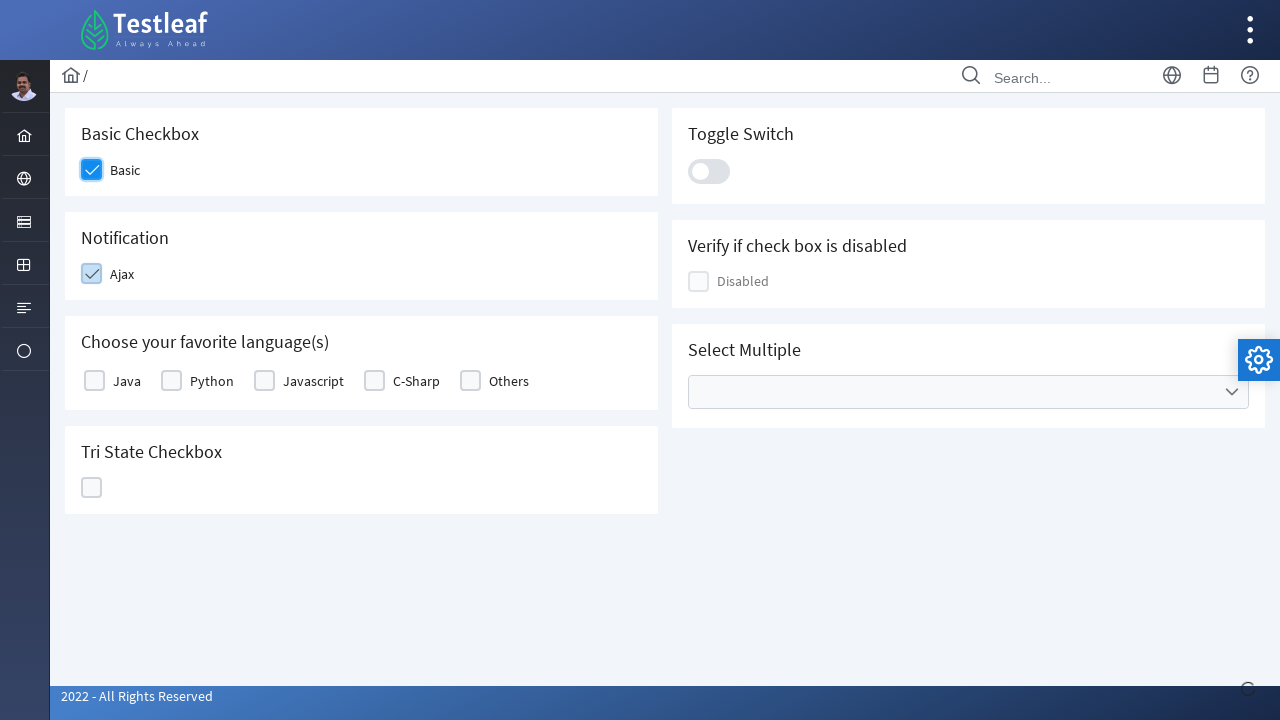

Clicked 'Java' checkbox at (94, 381) on xpath=//*[text()='Java']/preceding-sibling::*[1]
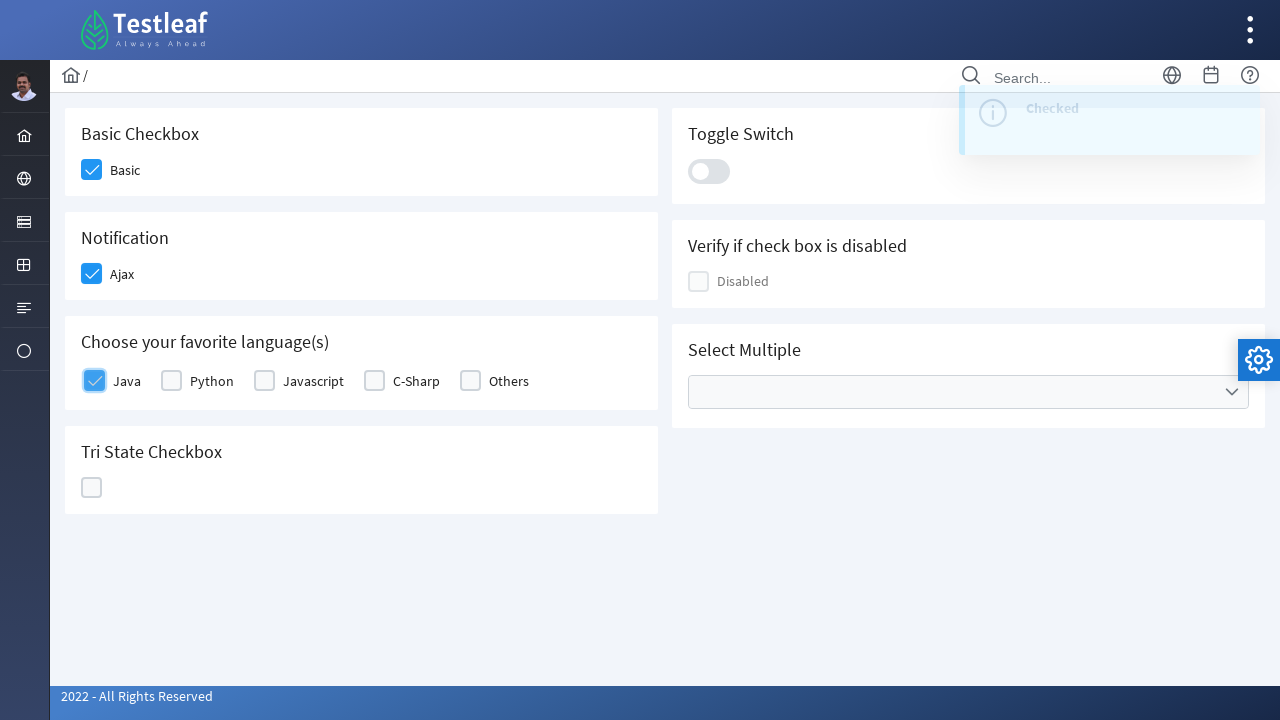

Clicked 'Python' checkbox at (172, 381) on xpath=//*[text()='Python']/preceding-sibling::*[1]
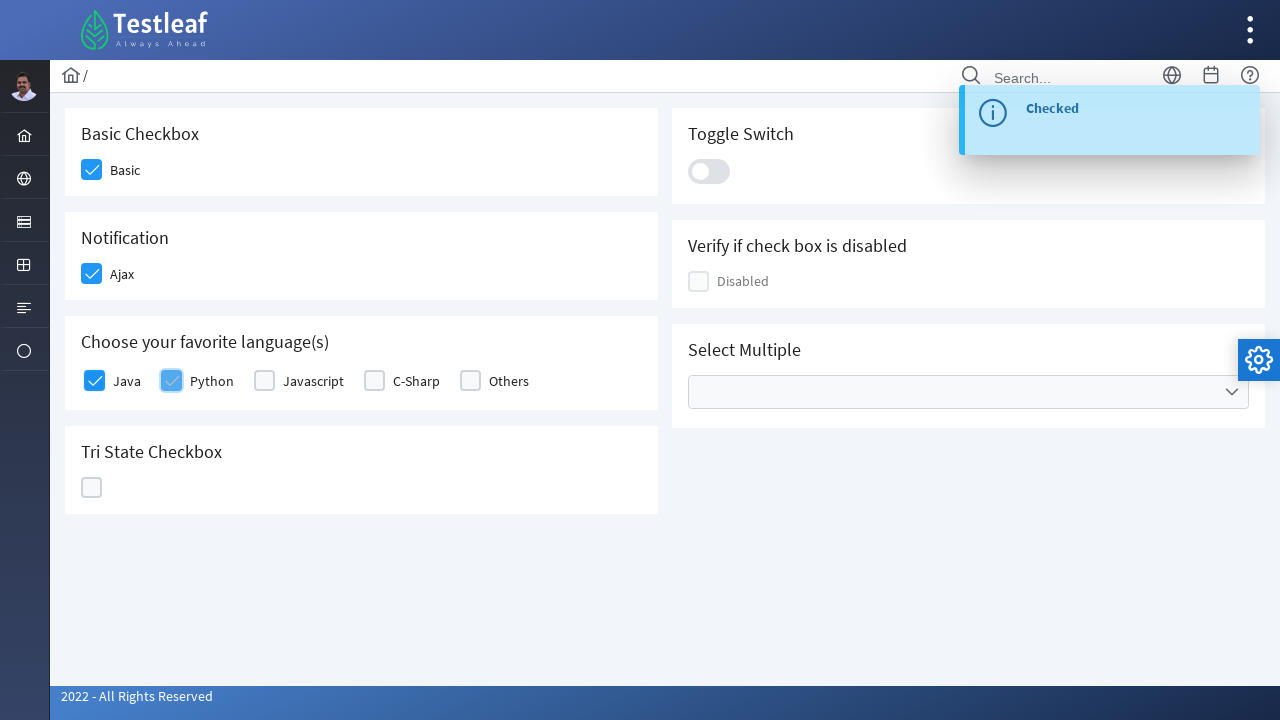

Clicked 'Javascript' checkbox at (264, 381) on xpath=//*[text()='Javascript']/preceding-sibling::*[1]
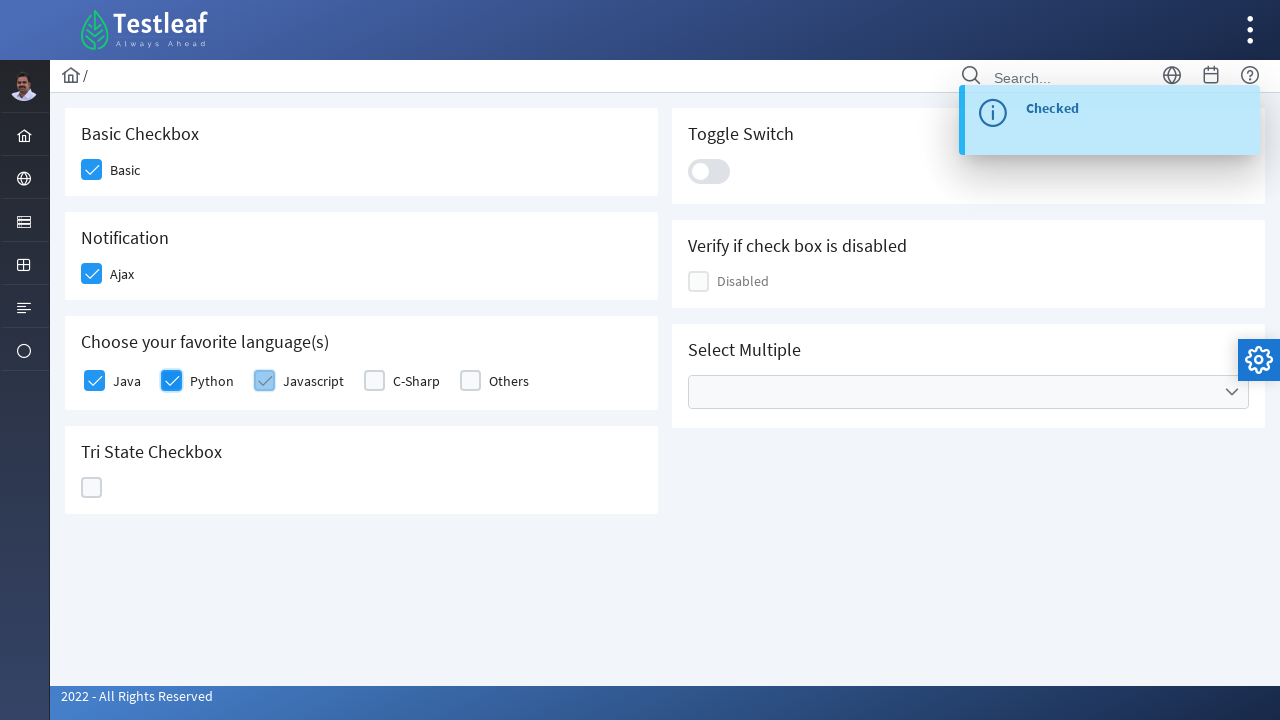

Clicked 'C-Sharp' checkbox at (374, 381) on xpath=//*[text()='C-Sharp']/preceding-sibling::*[1]
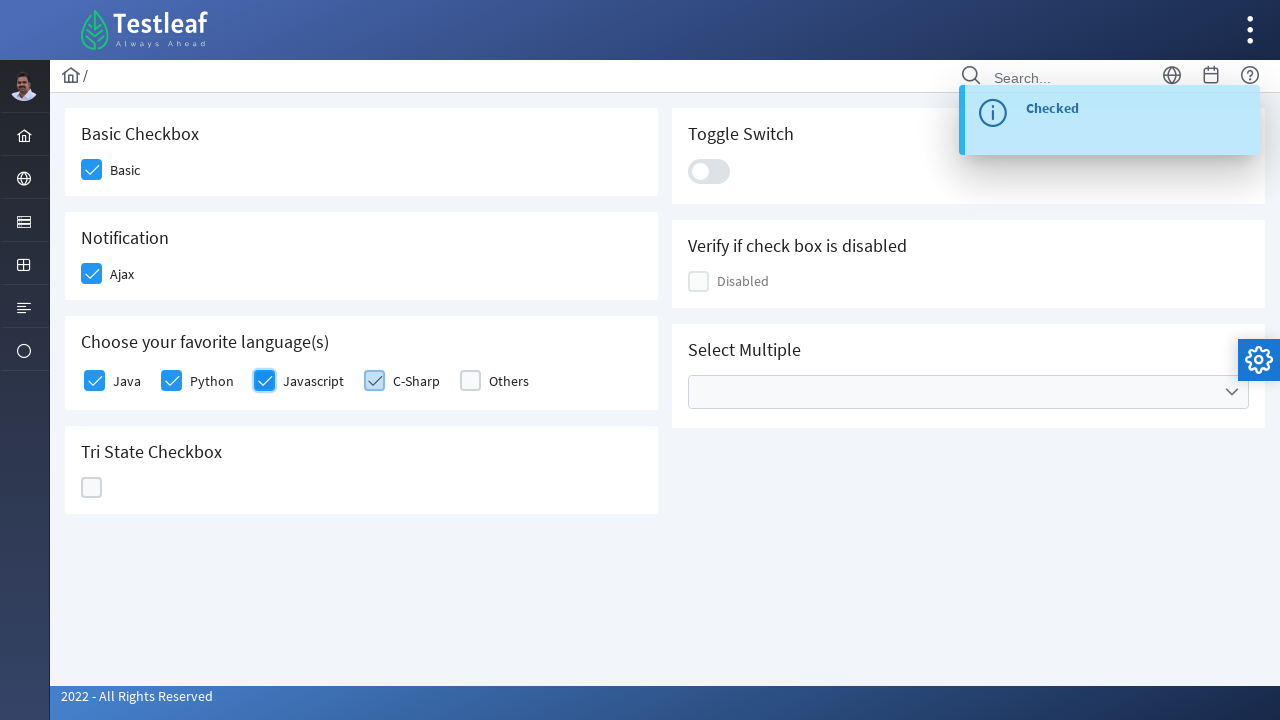

Clicked 'Others' checkbox at (470, 381) on xpath=//*[text()='Others']/preceding-sibling::*[1]
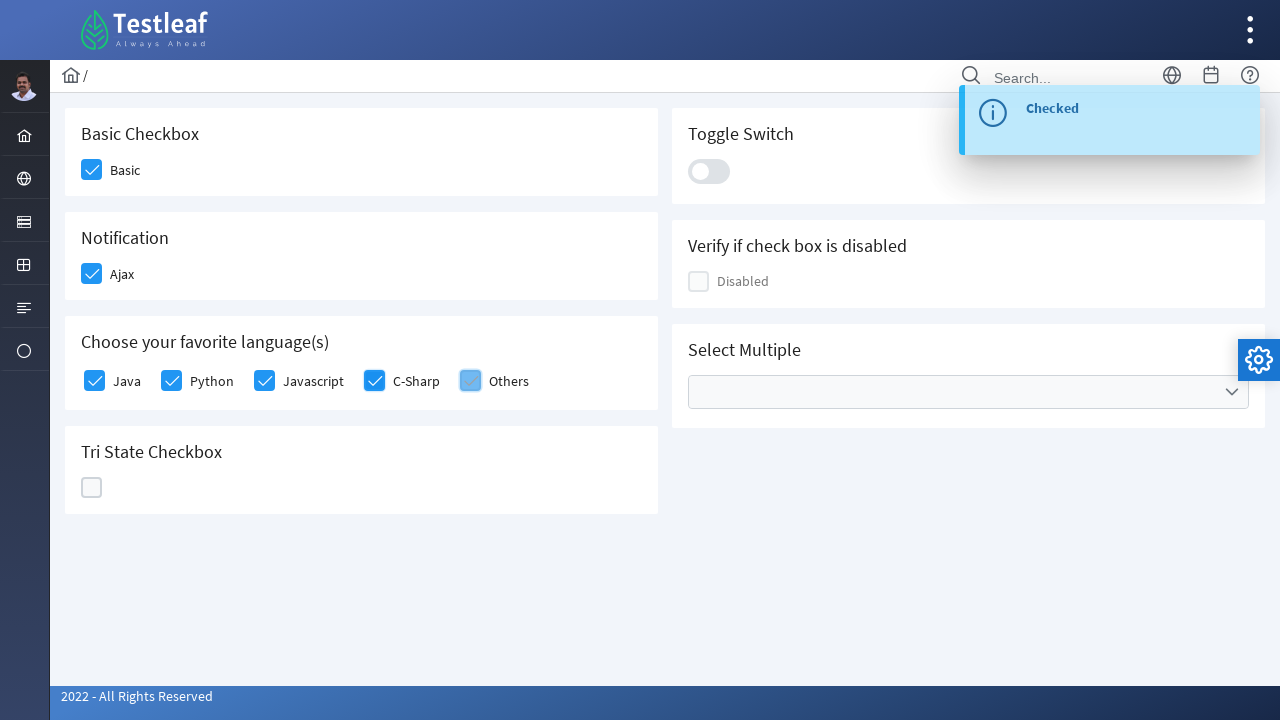

Clicked checkbox in the fourth grid section at (92, 488) on xpath=(//div[@class='grid formgrid'])[4]//div[@class='ui-chkbox-box ui-widget ui
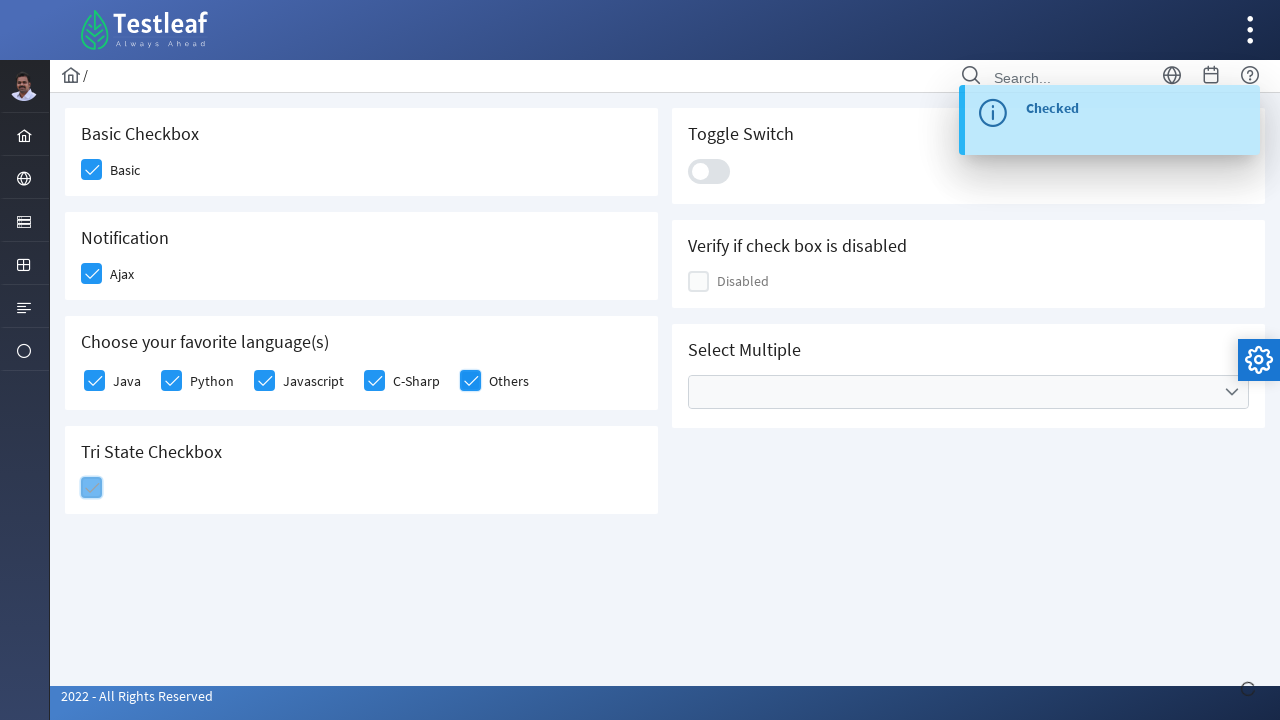

Clicked dropdown arrow icon at (1232, 392) on xpath=//span[@class='ui-icon ui-icon-triangle-1-s']
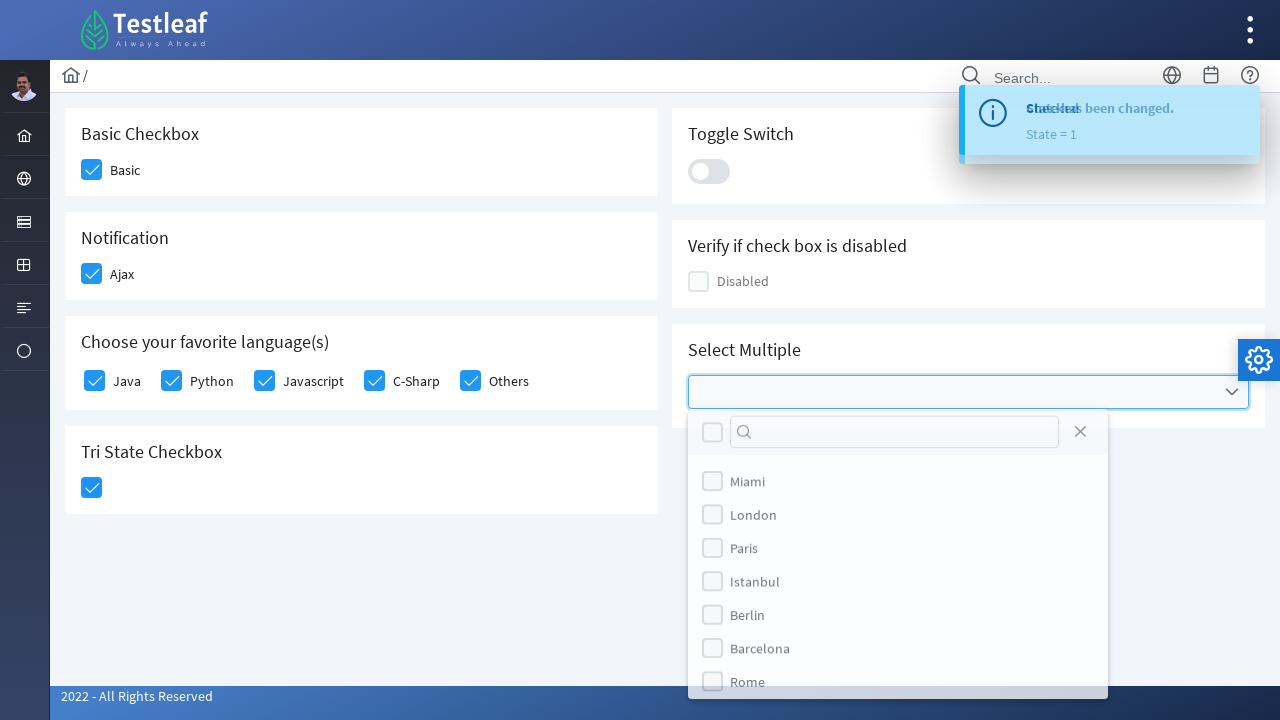

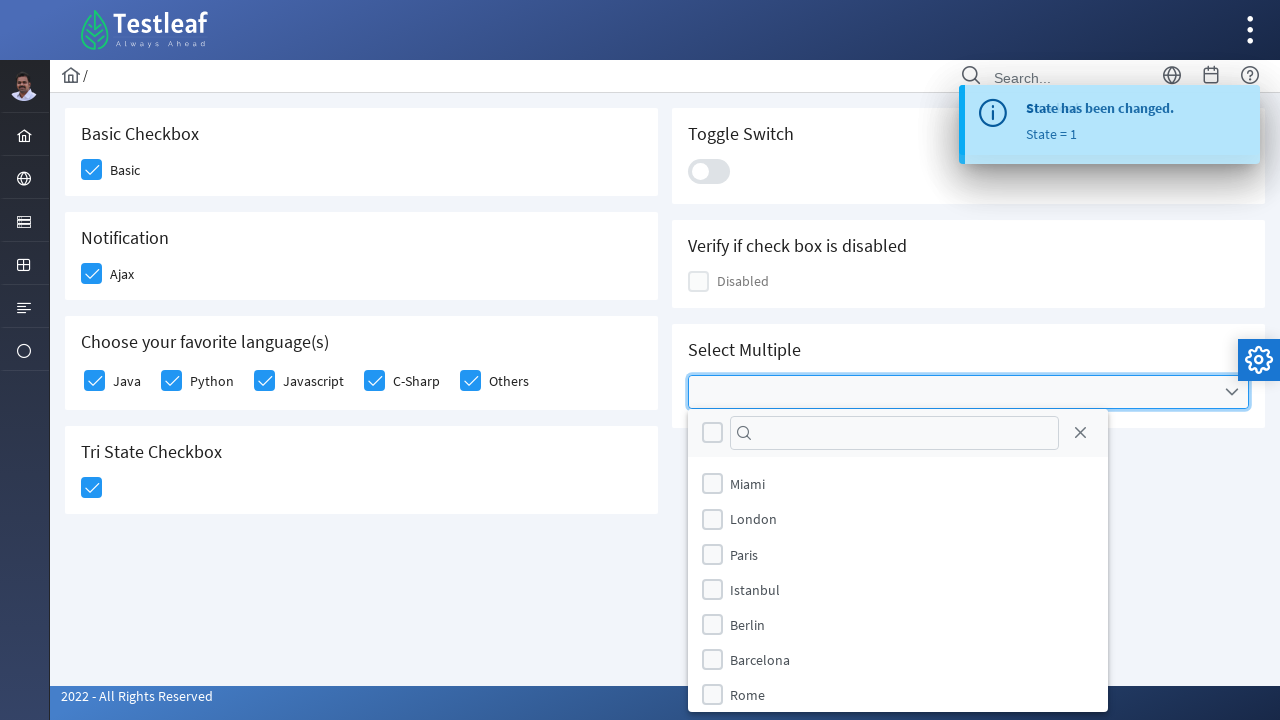